Tests dropdown selection functionality by selecting different skill options (Java and Python) from a skills dropdown menu on a registration form.

Starting URL: https://demo.automationtesting.in/Register.html

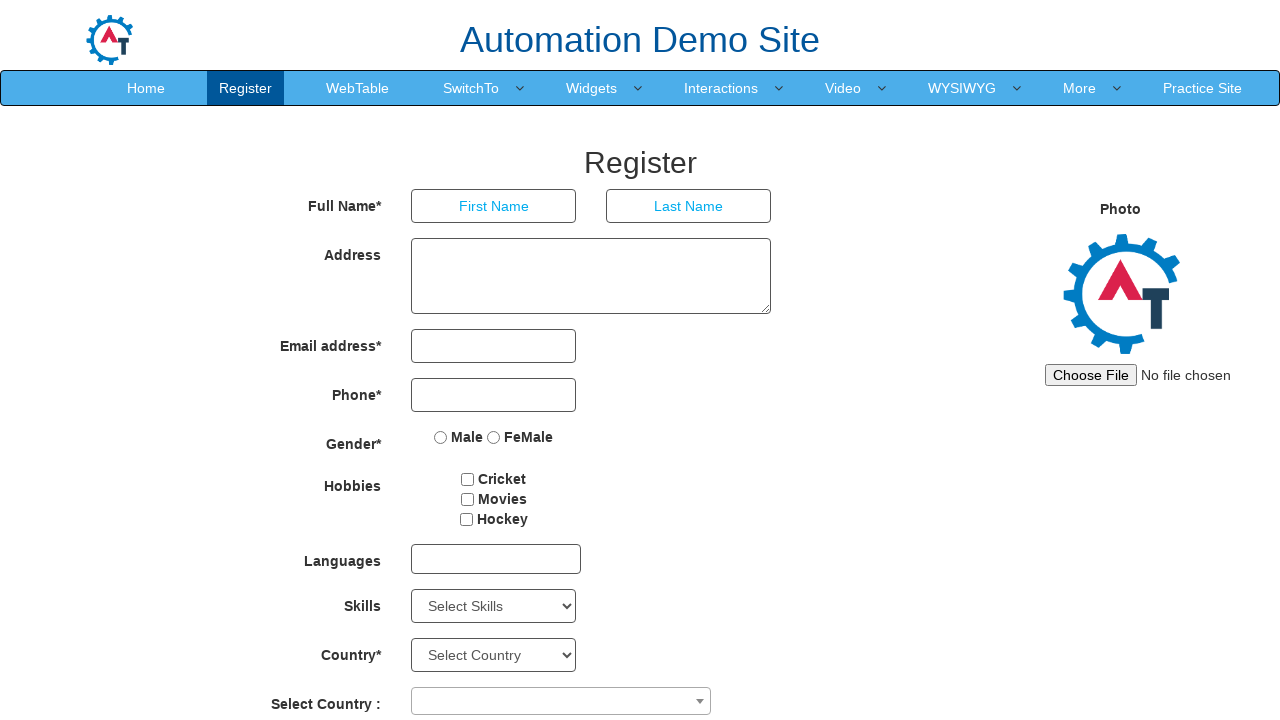

Navigated to registration form at https://demo.automationtesting.in/Register.html
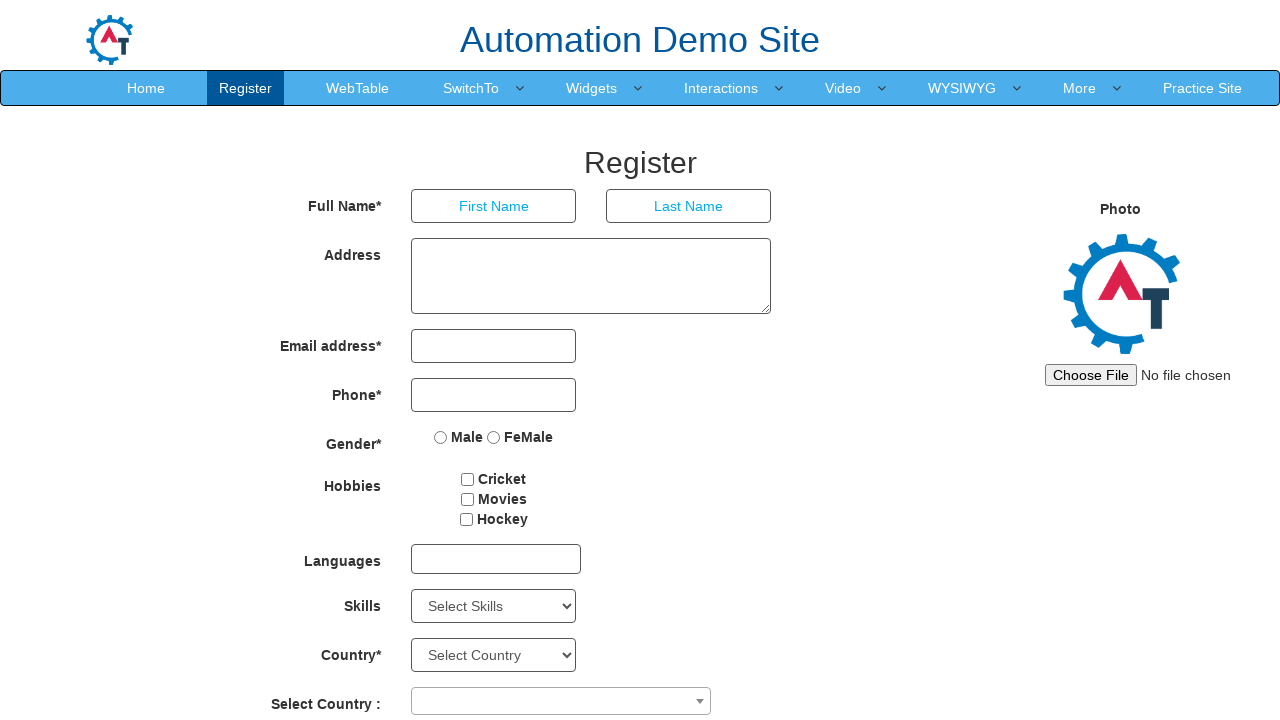

Selected 'Java' from Skills dropdown on //select[@id="Skills"]
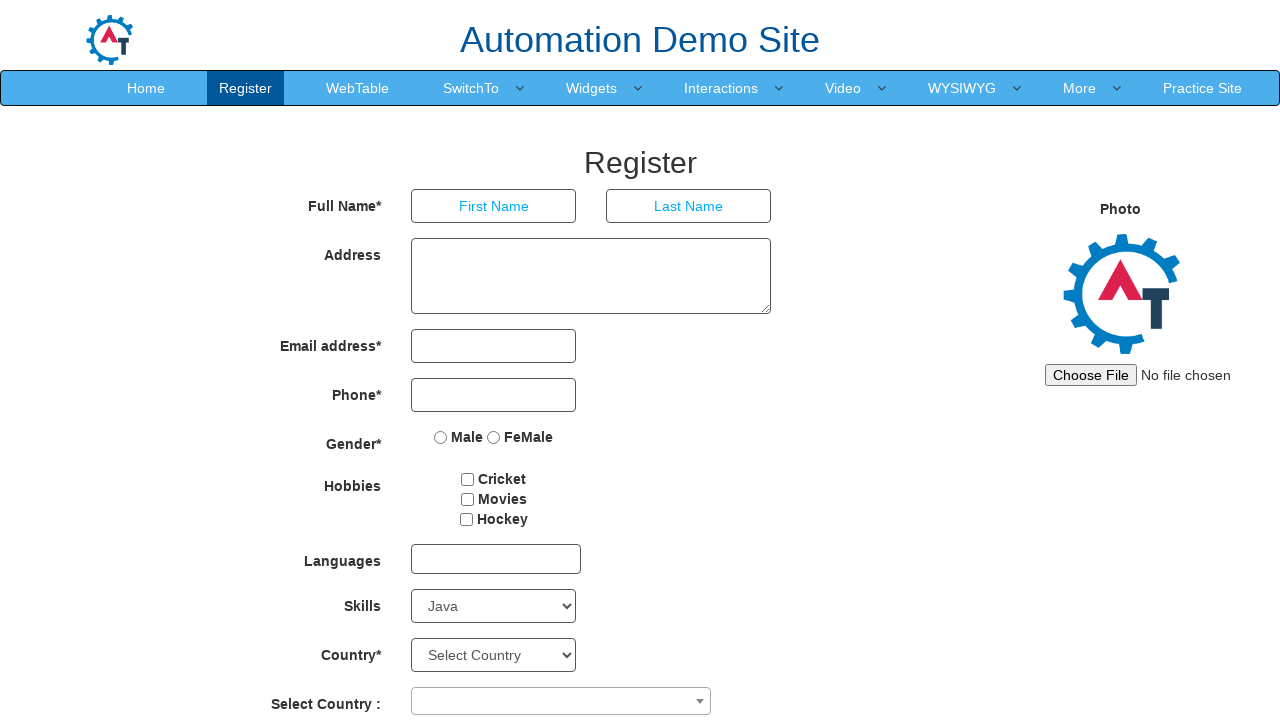

Selected 'Python' from Skills dropdown on //select[@id="Skills"]
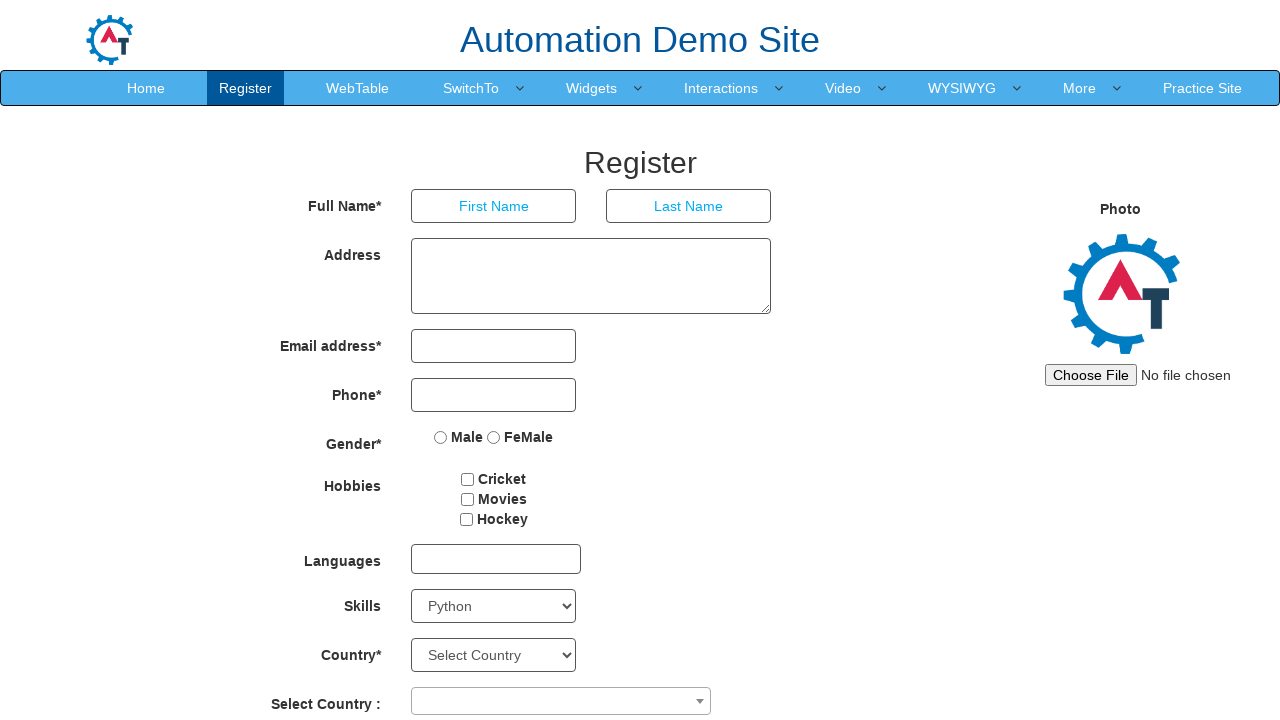

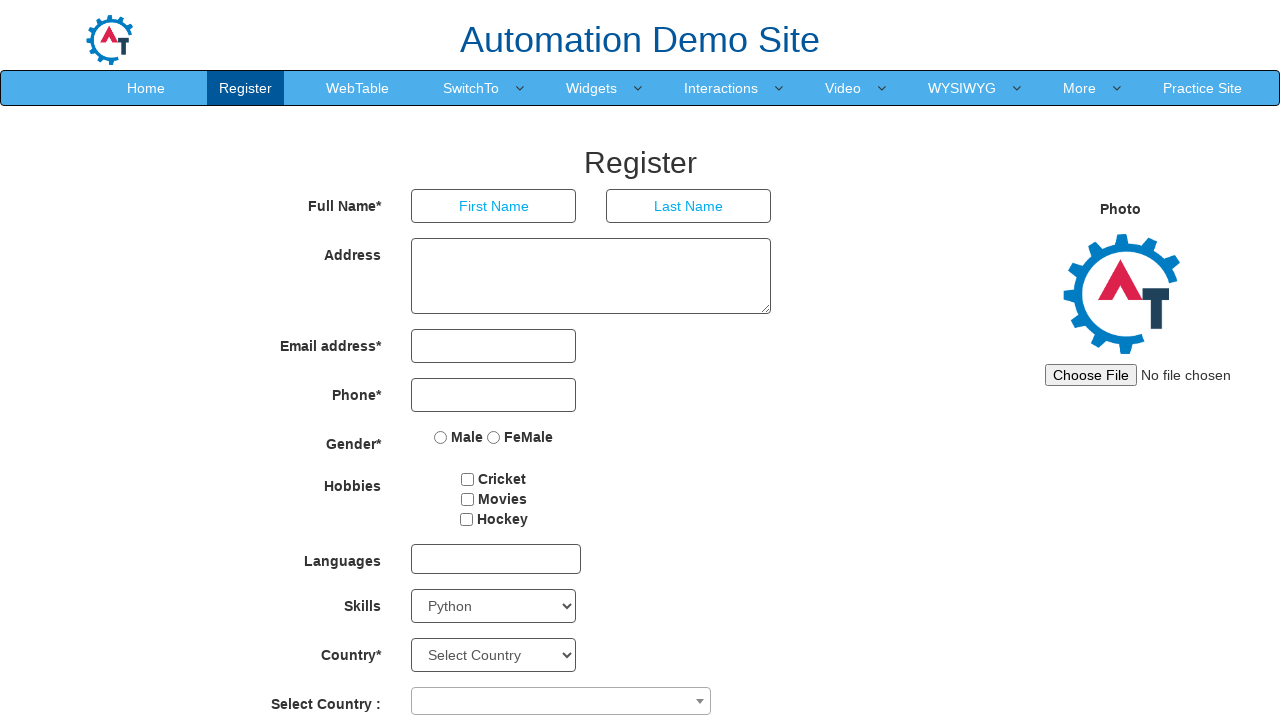